Navigates to the Rahul Shetty Academy Automation Practice page and verifies it loads successfully.

Starting URL: https://rahulshettyacademy.com/AutomationPractice/

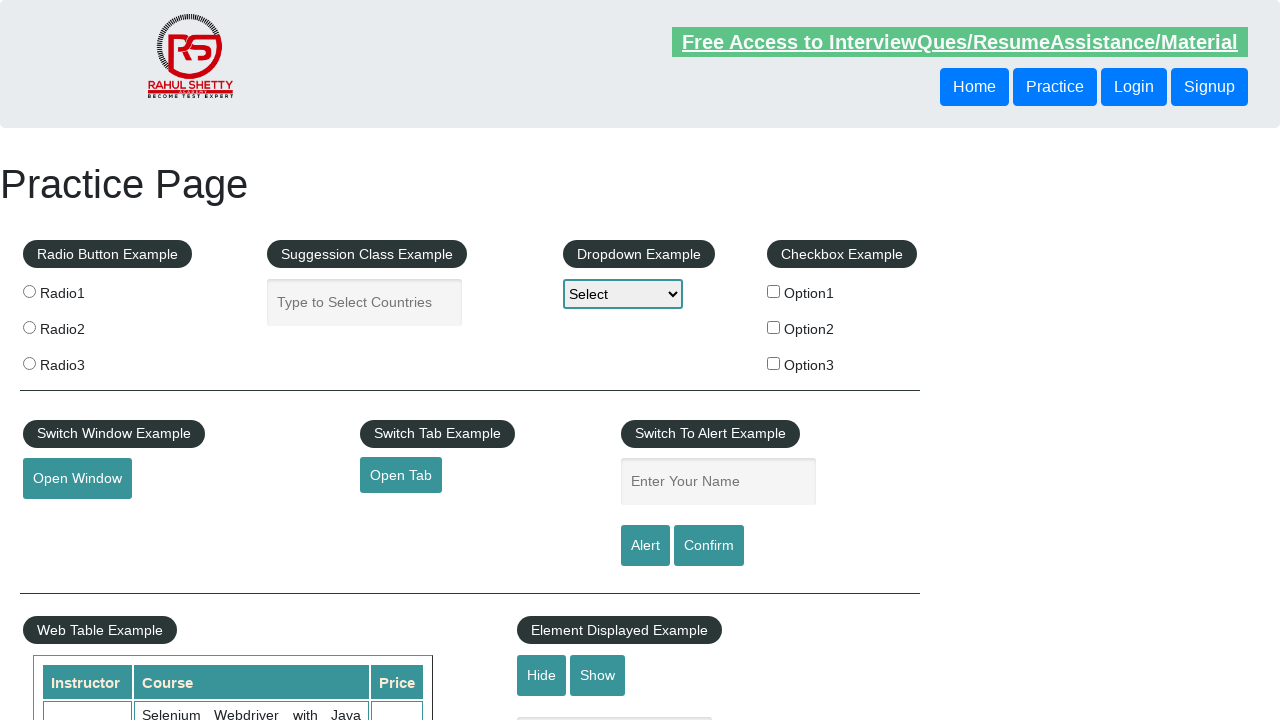

Navigated to Rahul Shetty Academy Automation Practice page
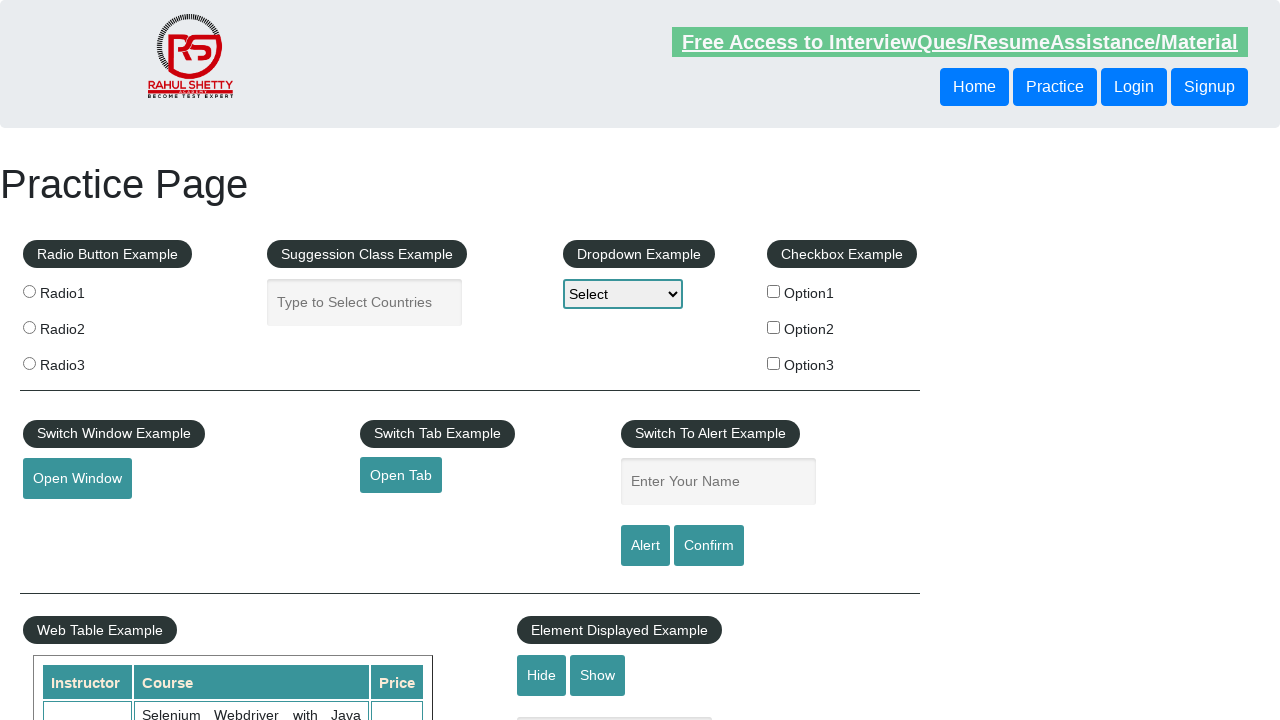

Page DOM content loaded
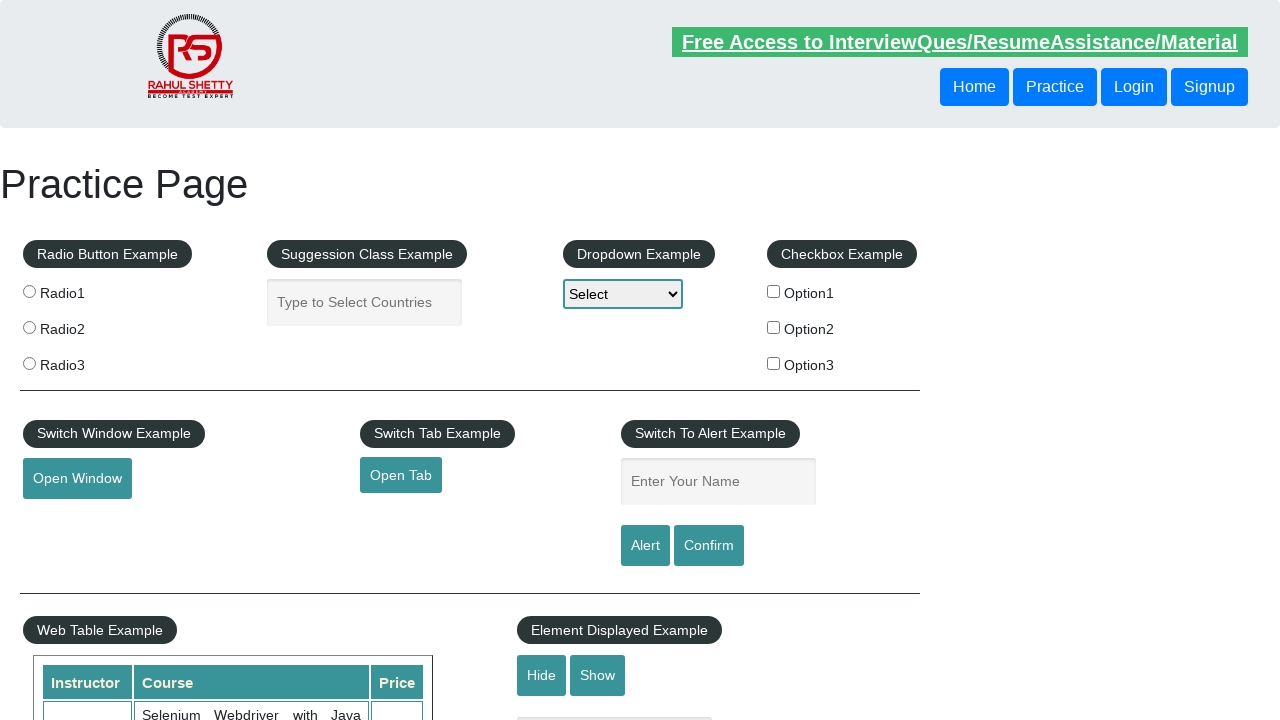

Practice Page text element is visible - page loaded successfully
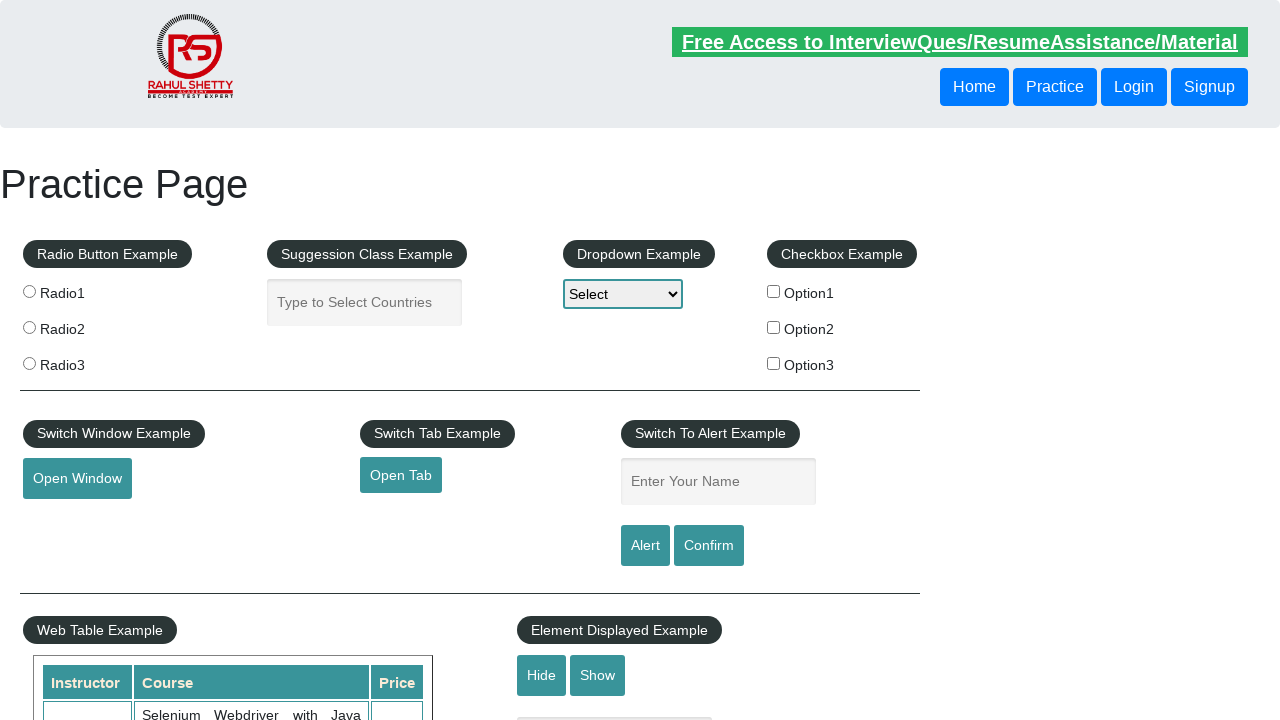

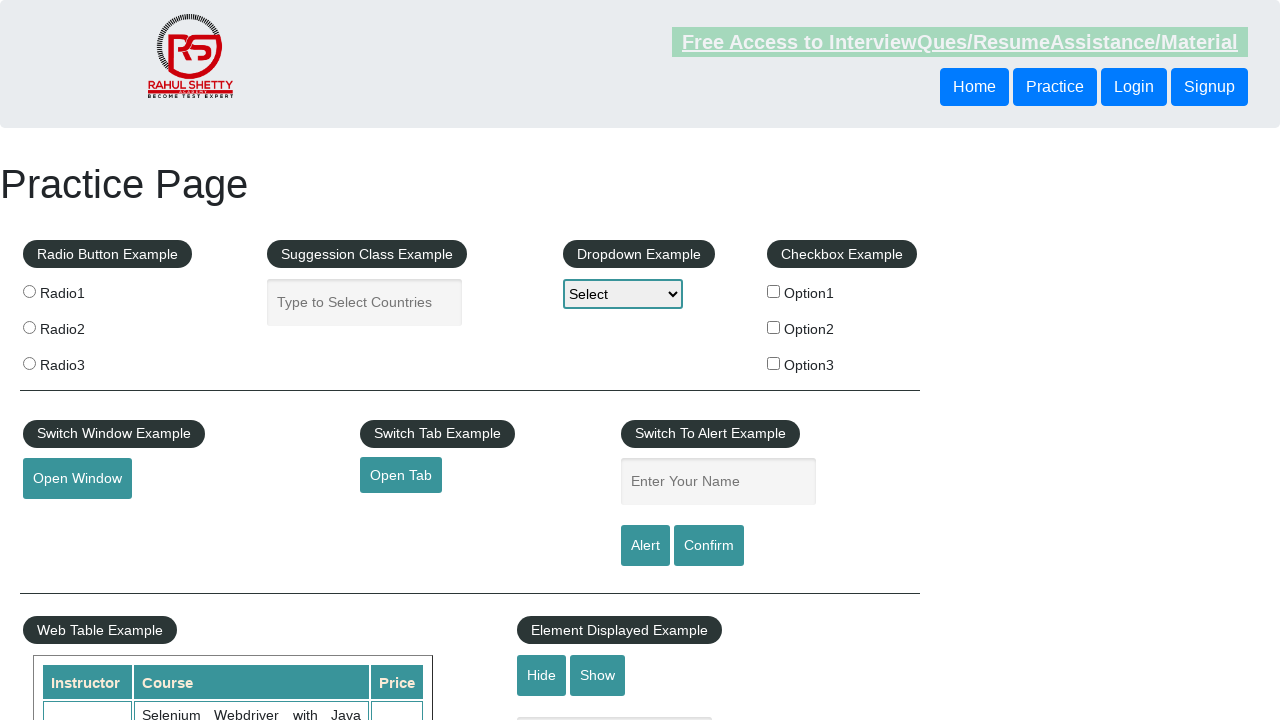